Tests how the JSON tool handles invalid JSON input by entering malformed JSON and verifying error handling.

Starting URL: https://www.001236.xyz/en/json

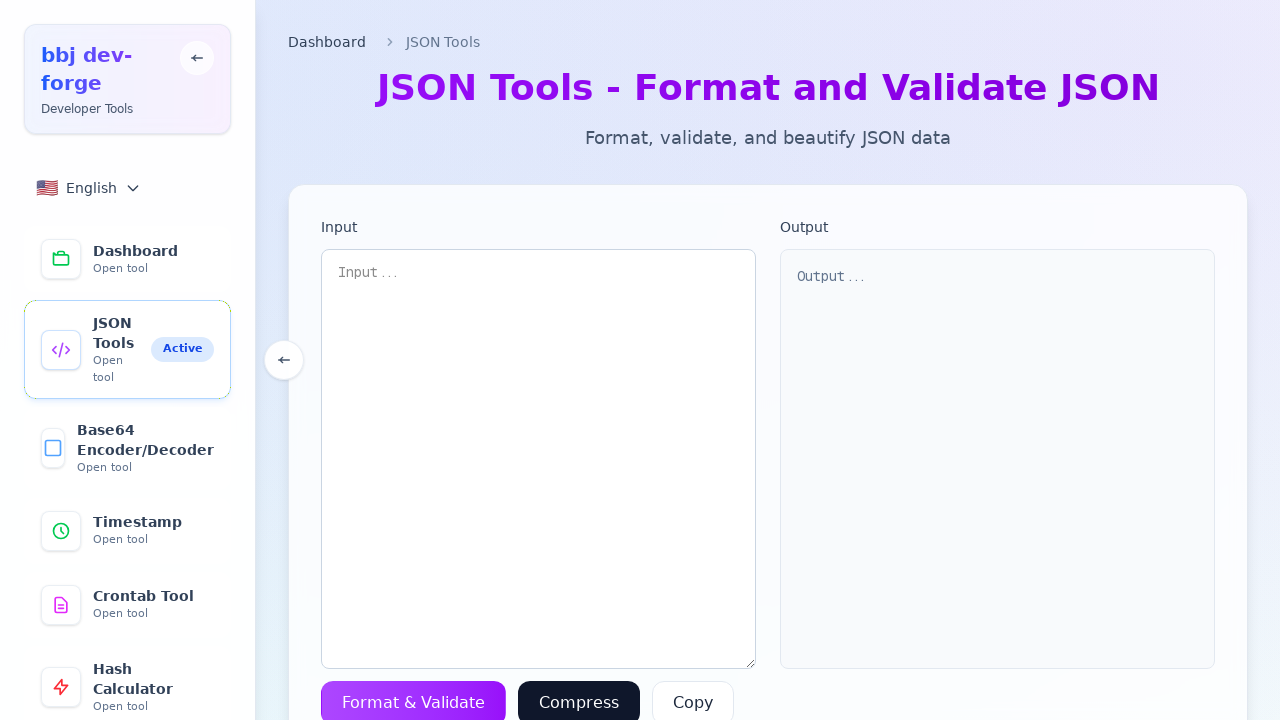

Navigated to JSON tool page
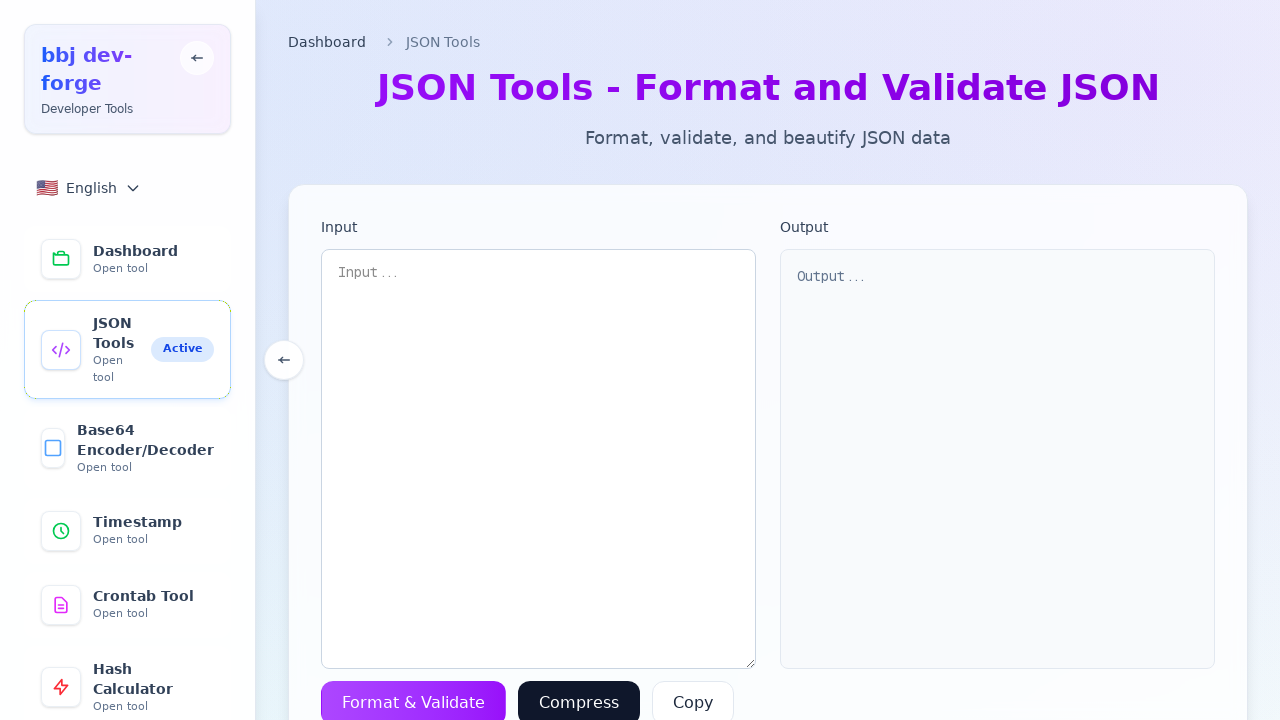

Entered malformed JSON with missing value on textarea[placeholder="Input..."]
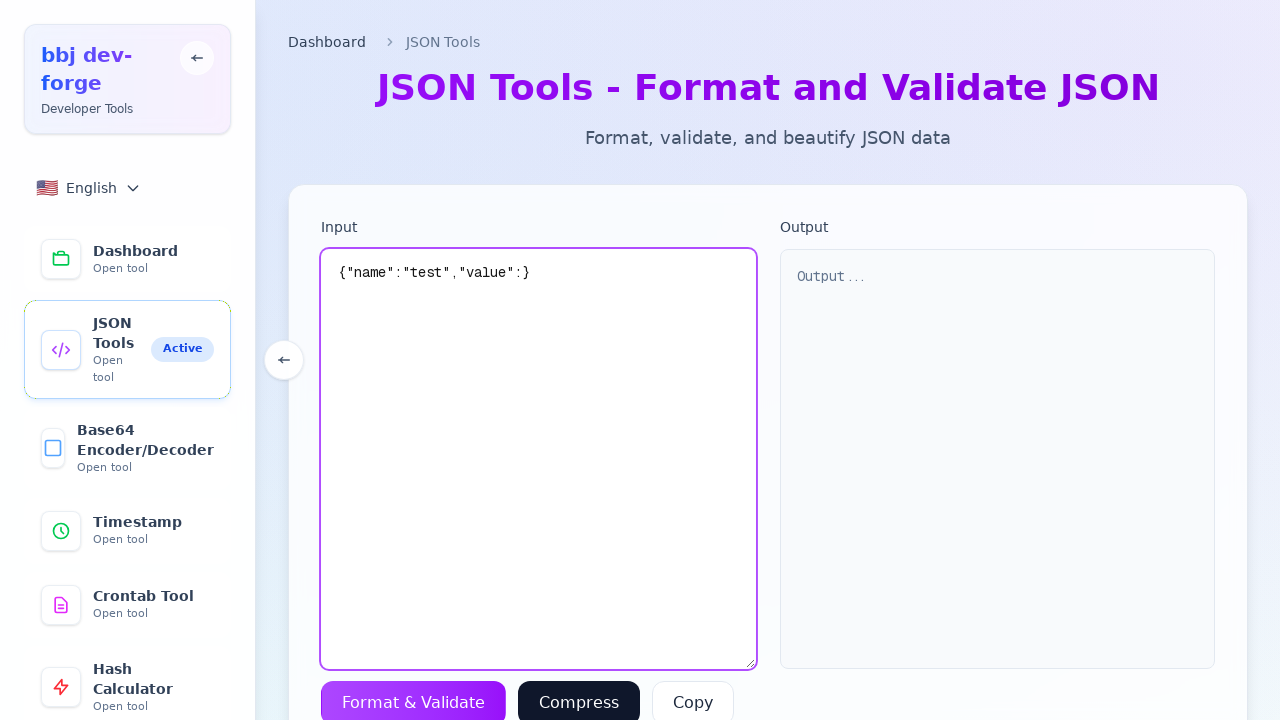

Clicked Format & Validate button at (414, 698) on button:has-text("Format & Validate")
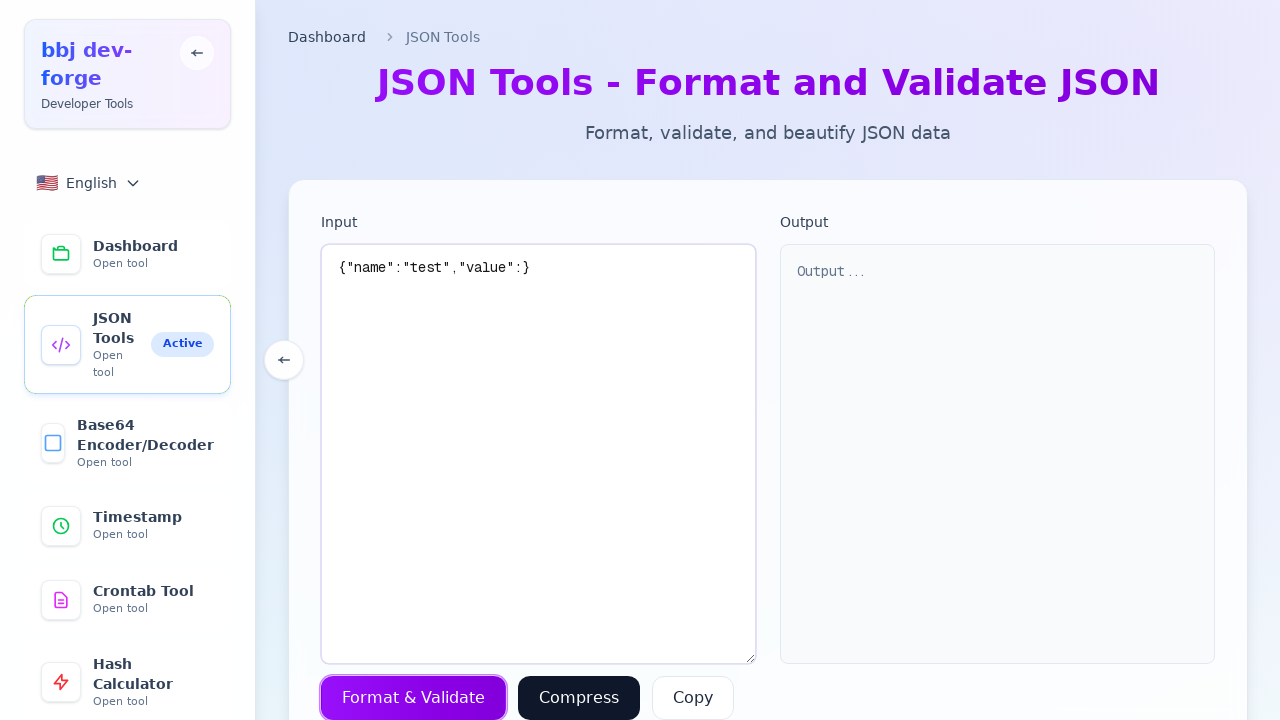

Waited for JSON validation processing
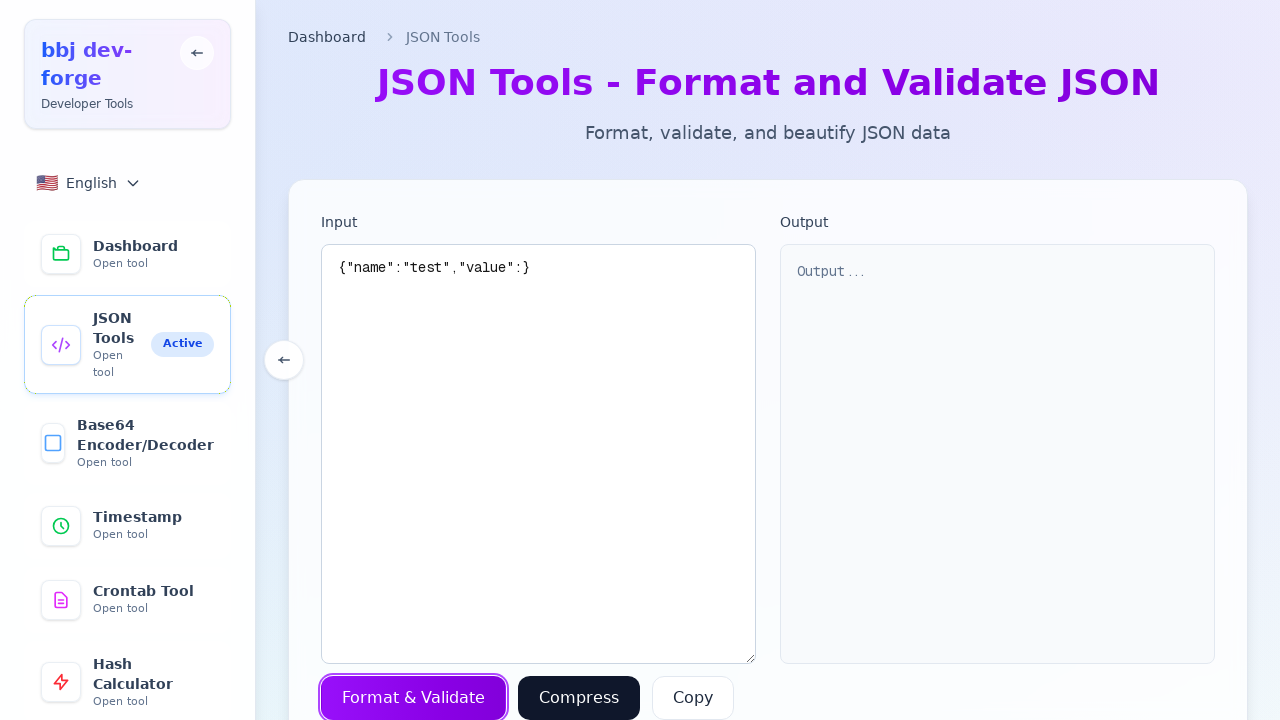

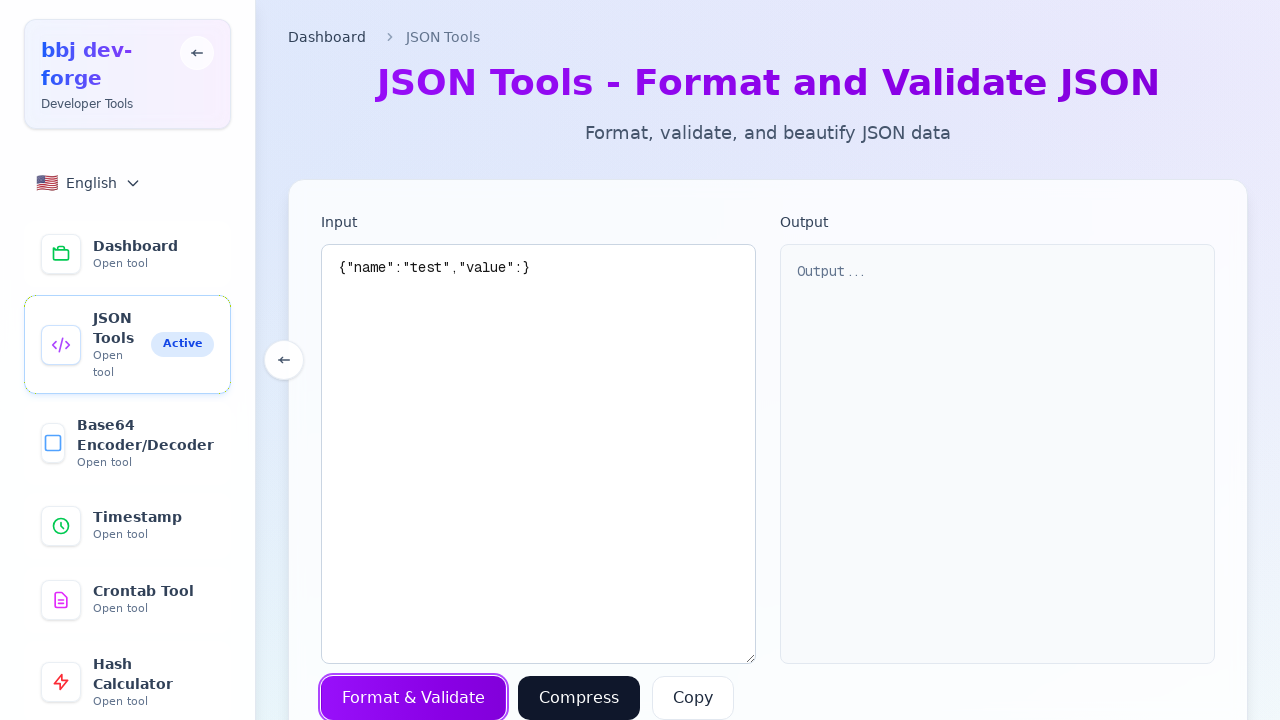